Opens the main page of ivi.ru streaming service

Starting URL: https://www.ivi.ru

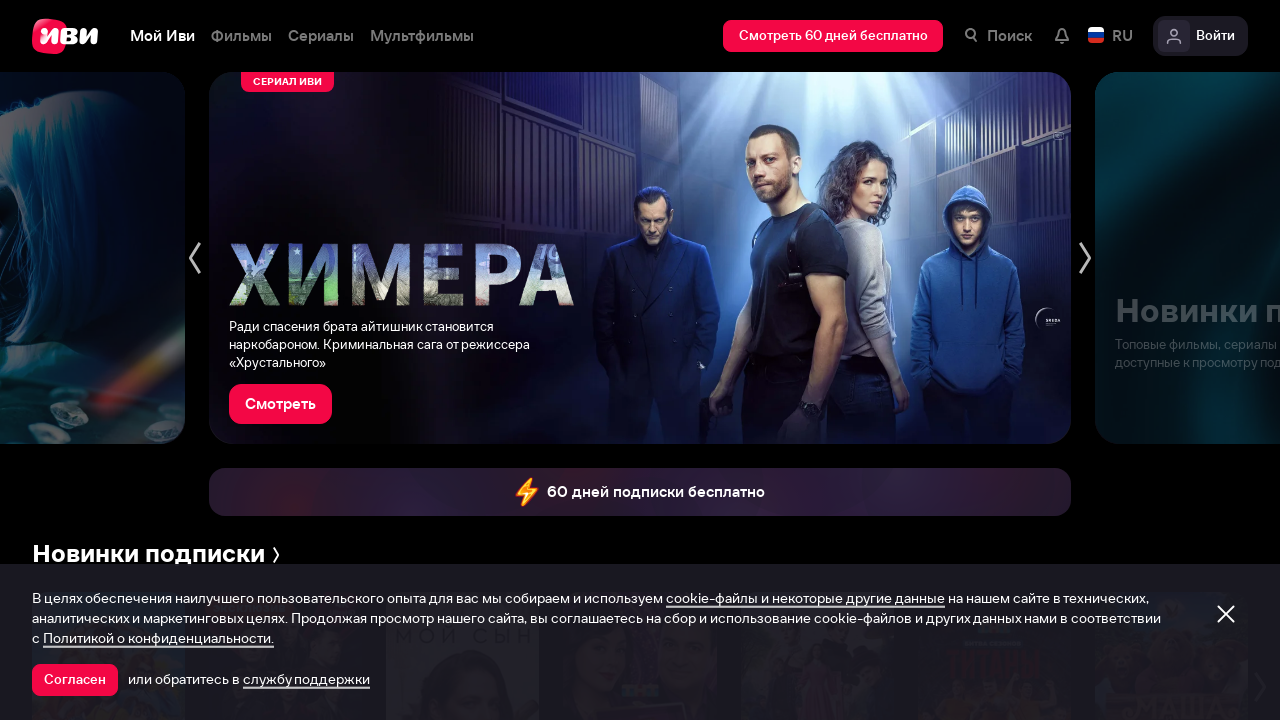

Navigated to ivi.ru main page
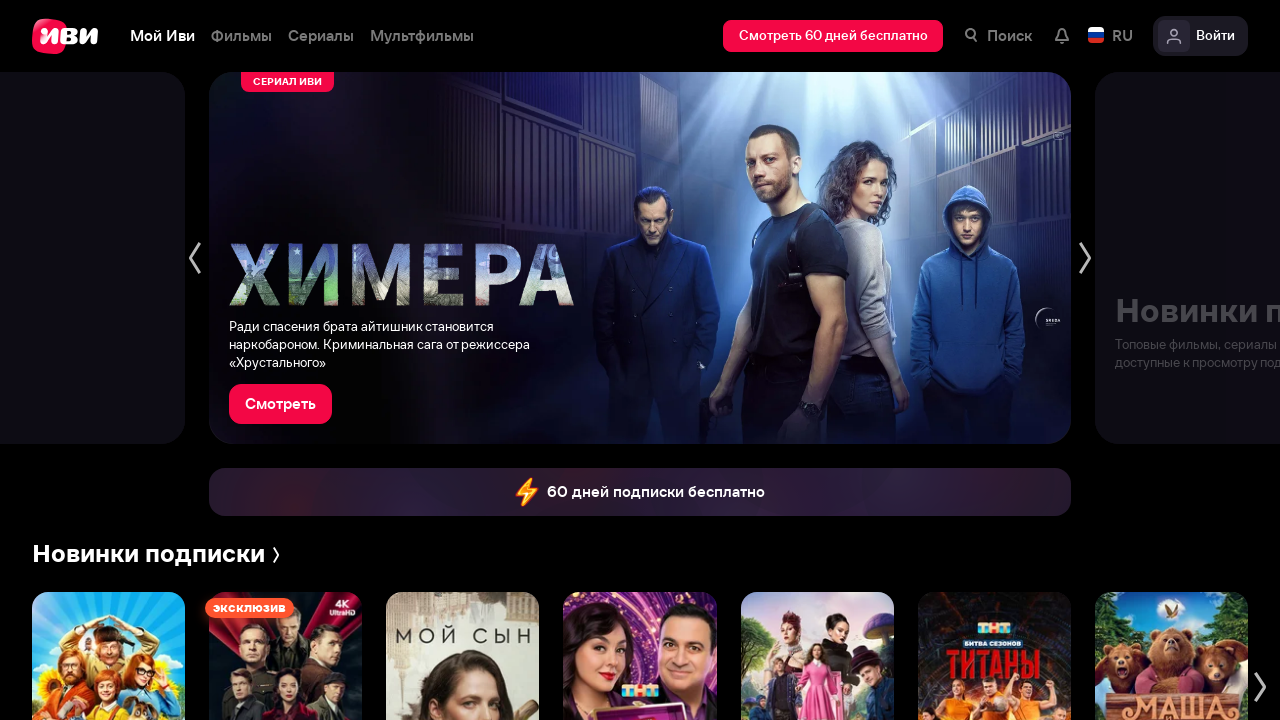

Main page fully loaded and network idle
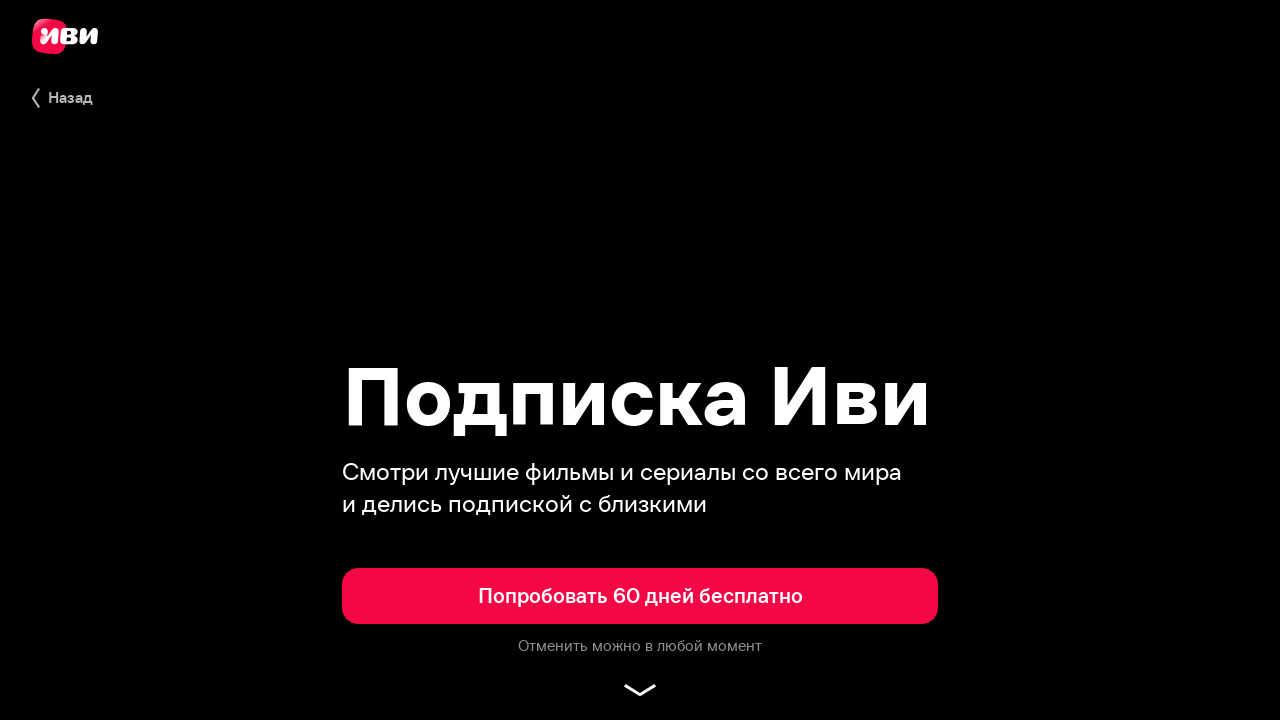

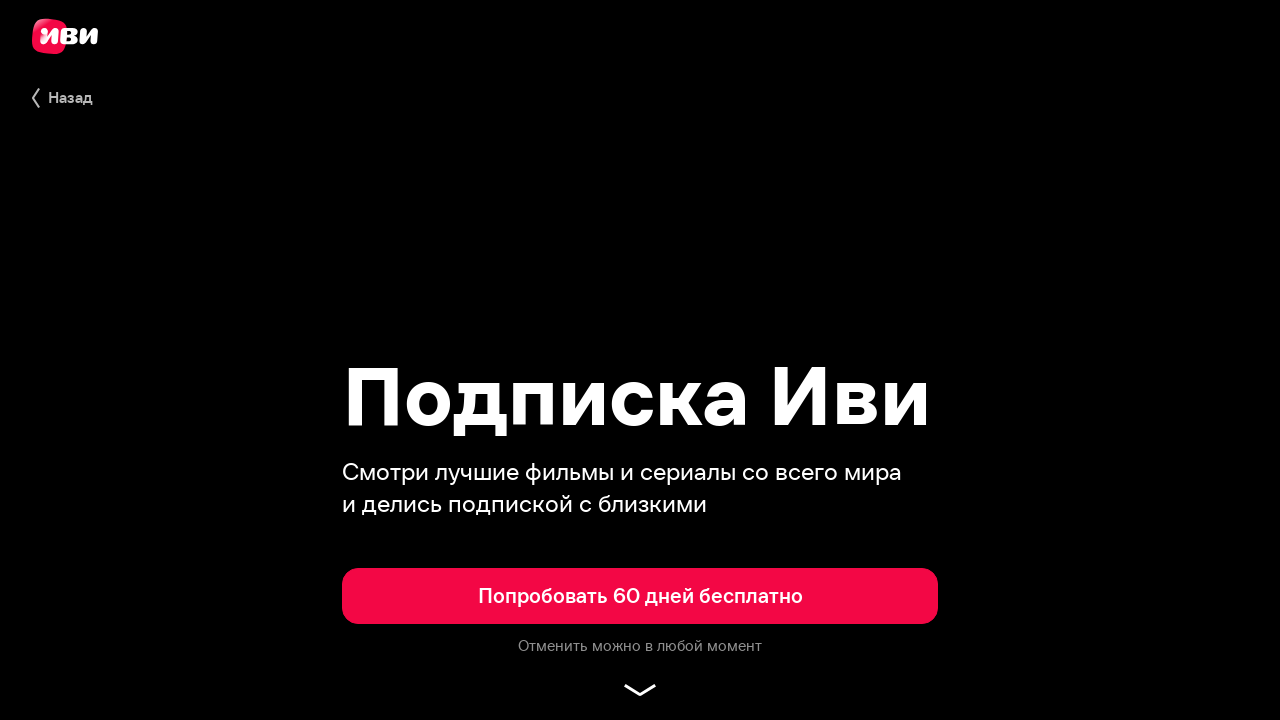